Tests downloading the bb.txt file and verifies the download

Starting URL: https://the-internet.herokuapp.com/

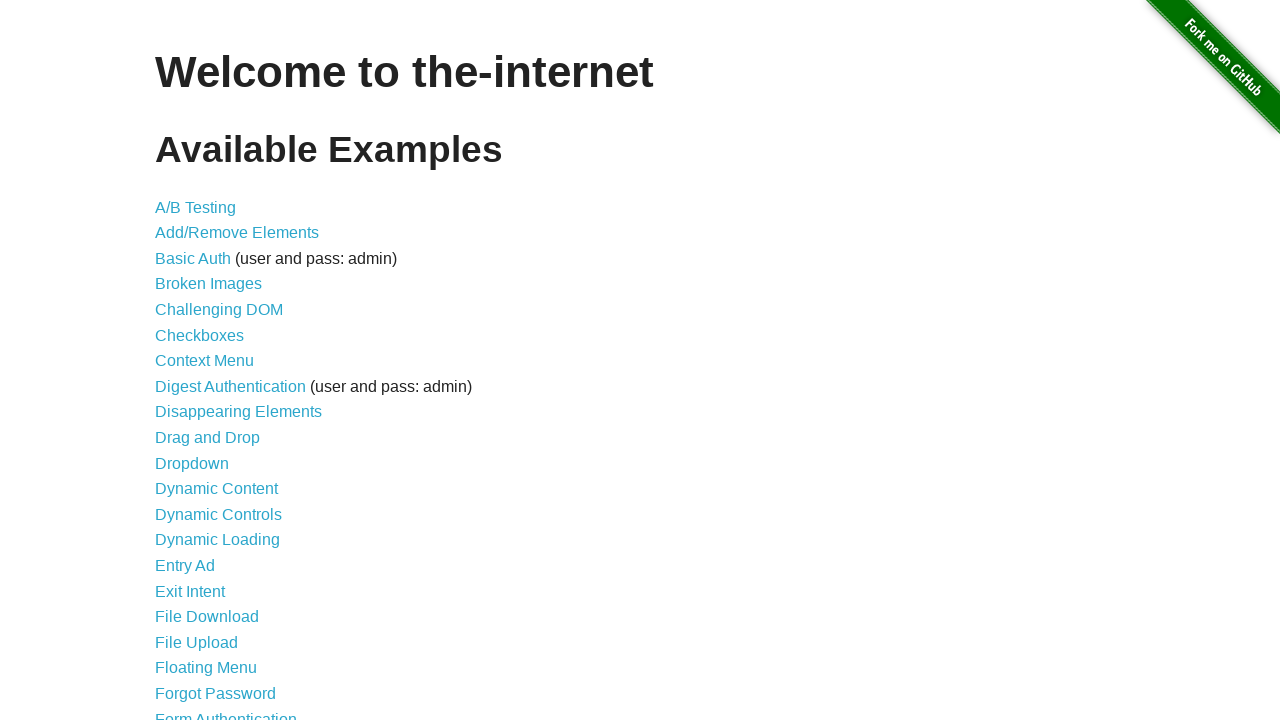

Clicked link to navigate to File Download page at (207, 617) on [href="/download"]
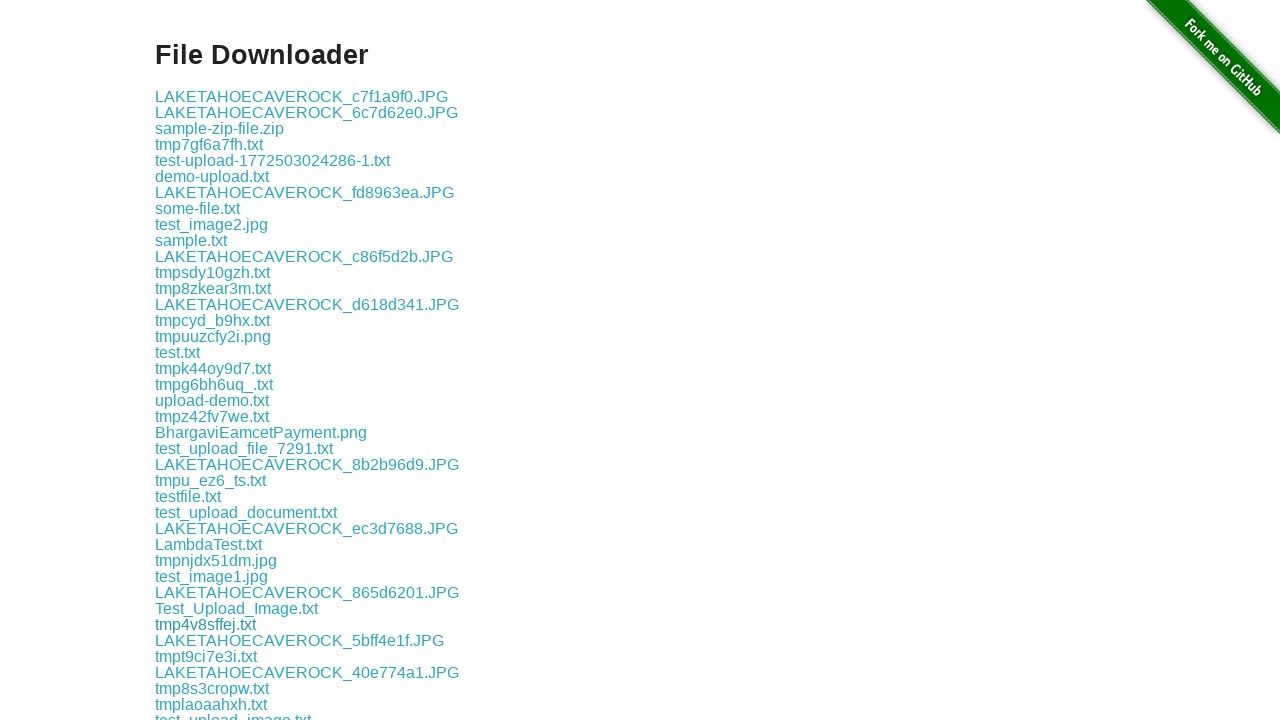

Clicked bb.txt link to start download at (174, 479) on internal:role=link[name="bb.txt"i]
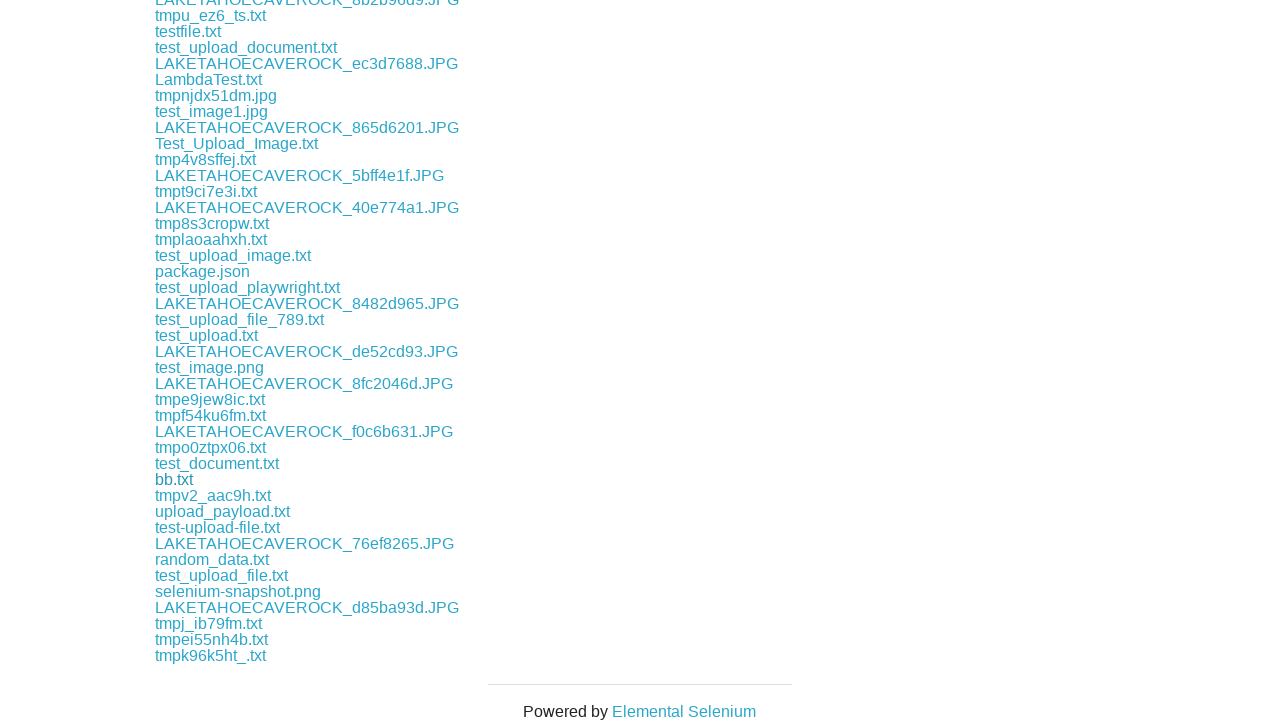

Download completed and captured
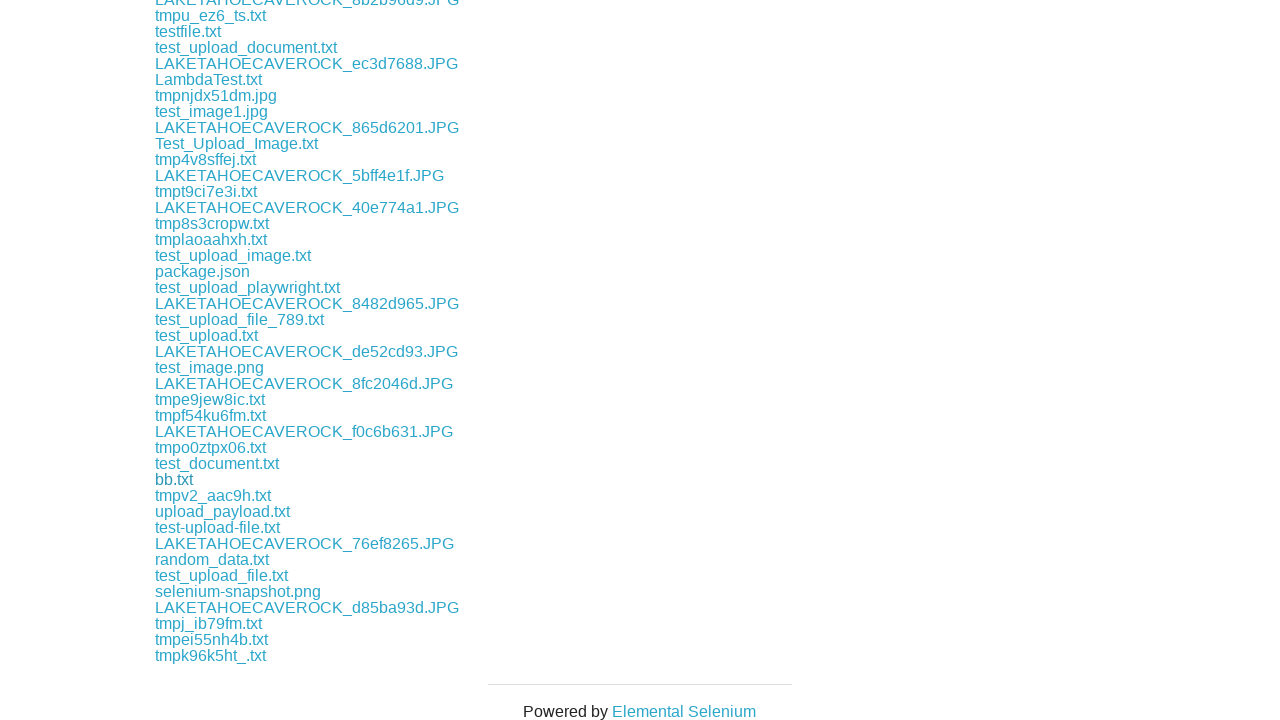

Verified that download path is not None
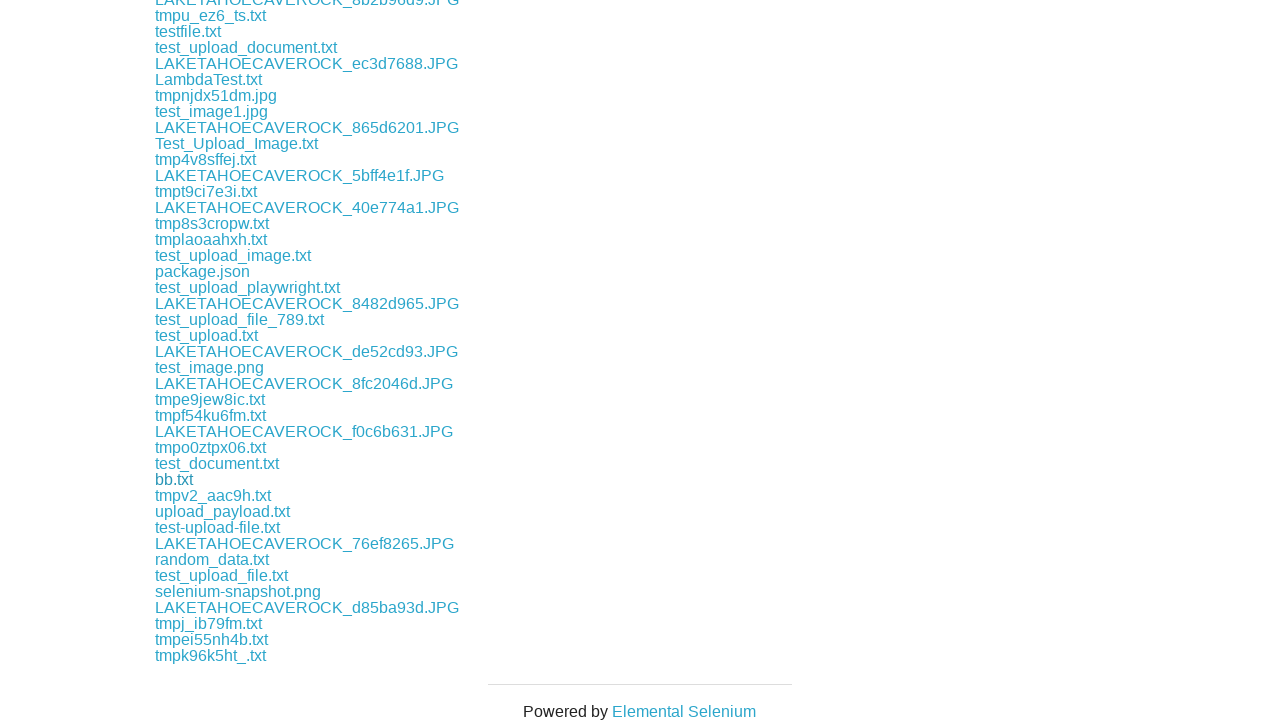

Verified that downloaded file is named bb.txt
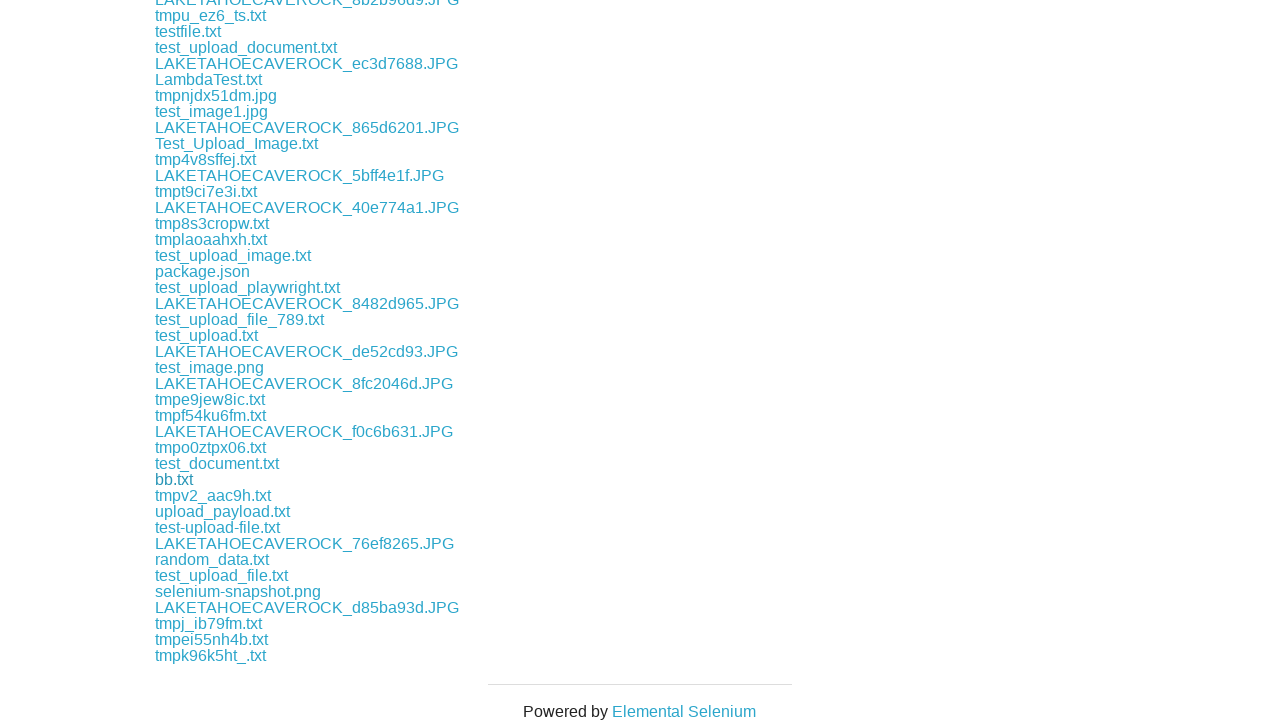

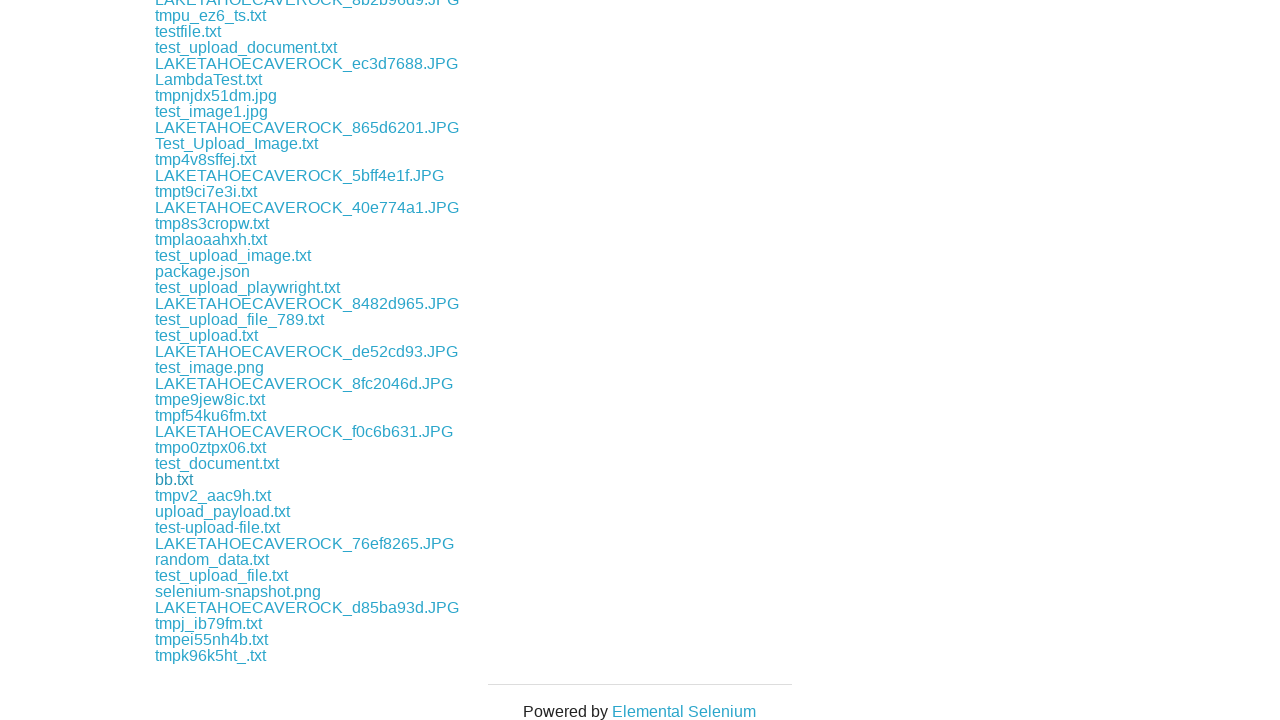